Navigates to Nike men's shoes page and scrolls down to load all product content, then verifies product cards are displayed

Starting URL: https://www.nike.com/w/mens-shoes-nik1zy7ok

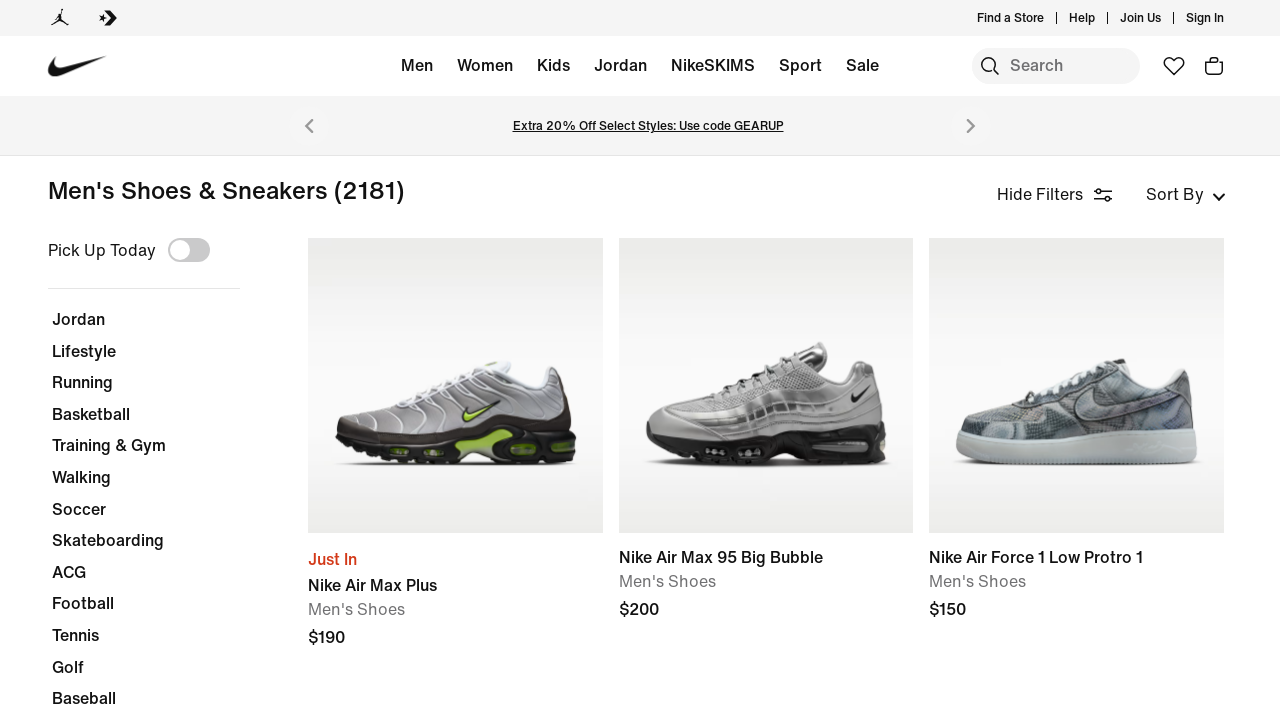

Navigated to Nike men's shoes page
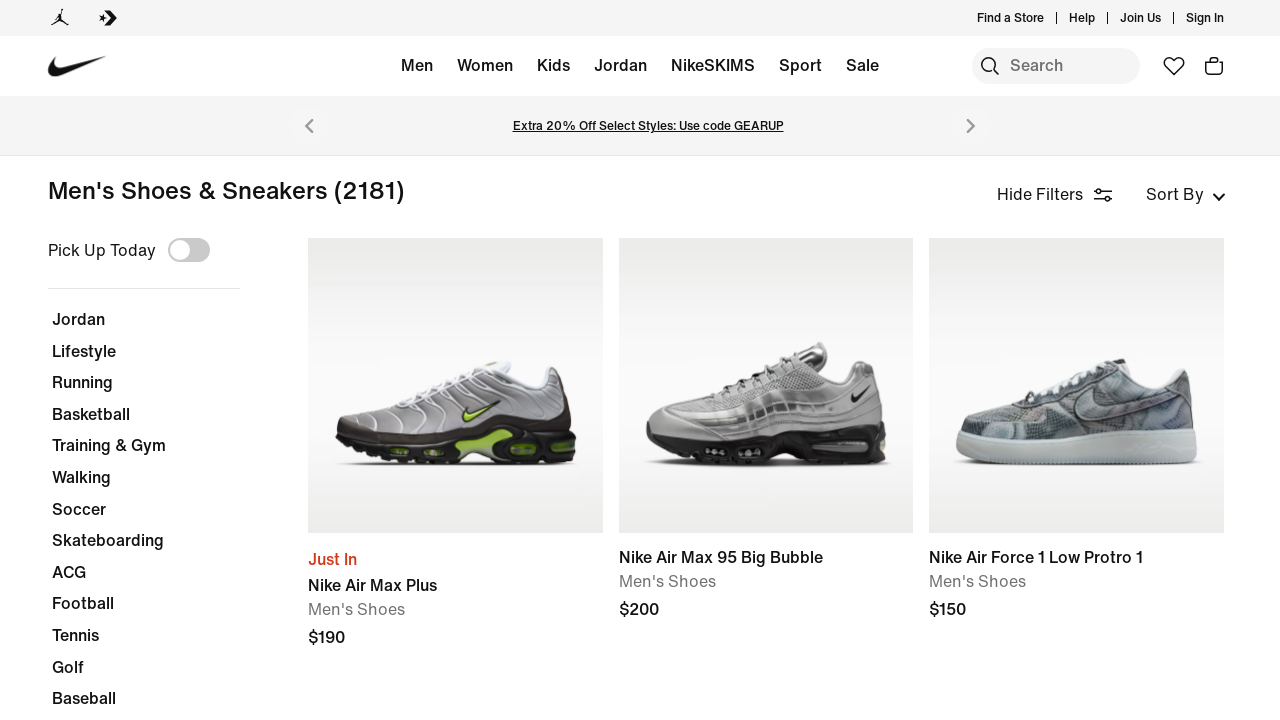

Retrieved initial page scroll height
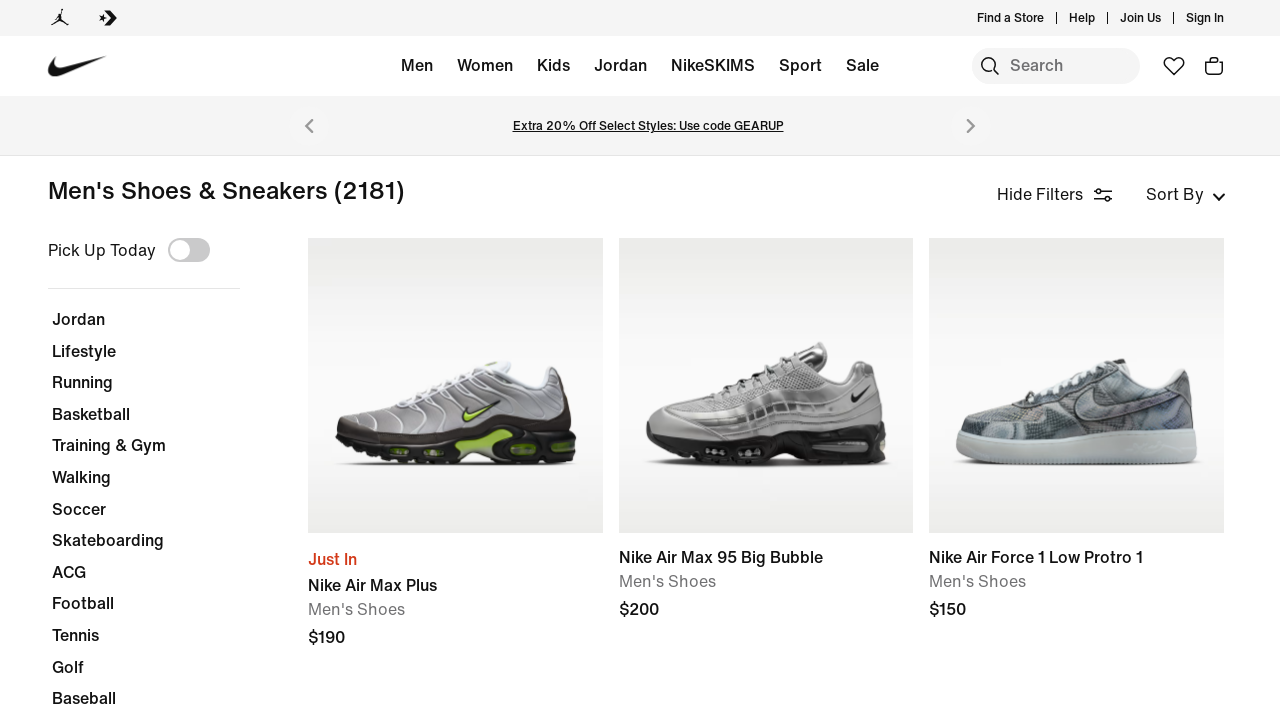

Scrolled to bottom of page
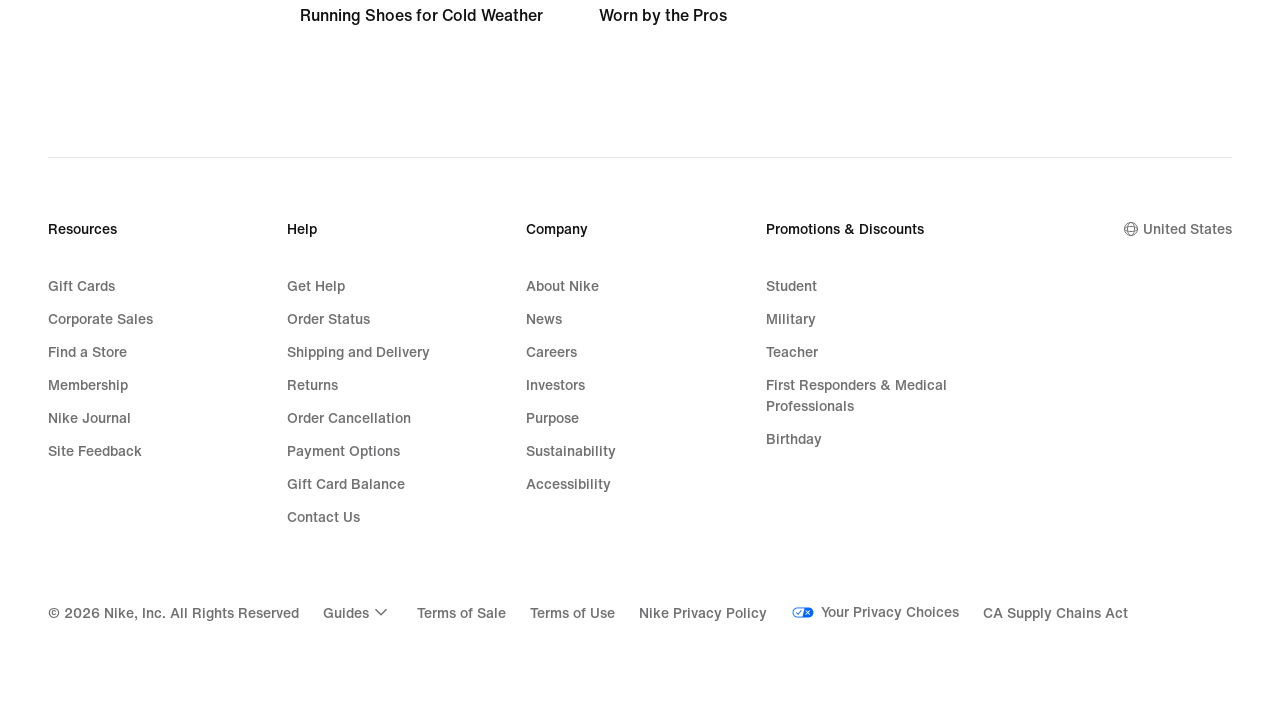

Waited 2 seconds for new content to load
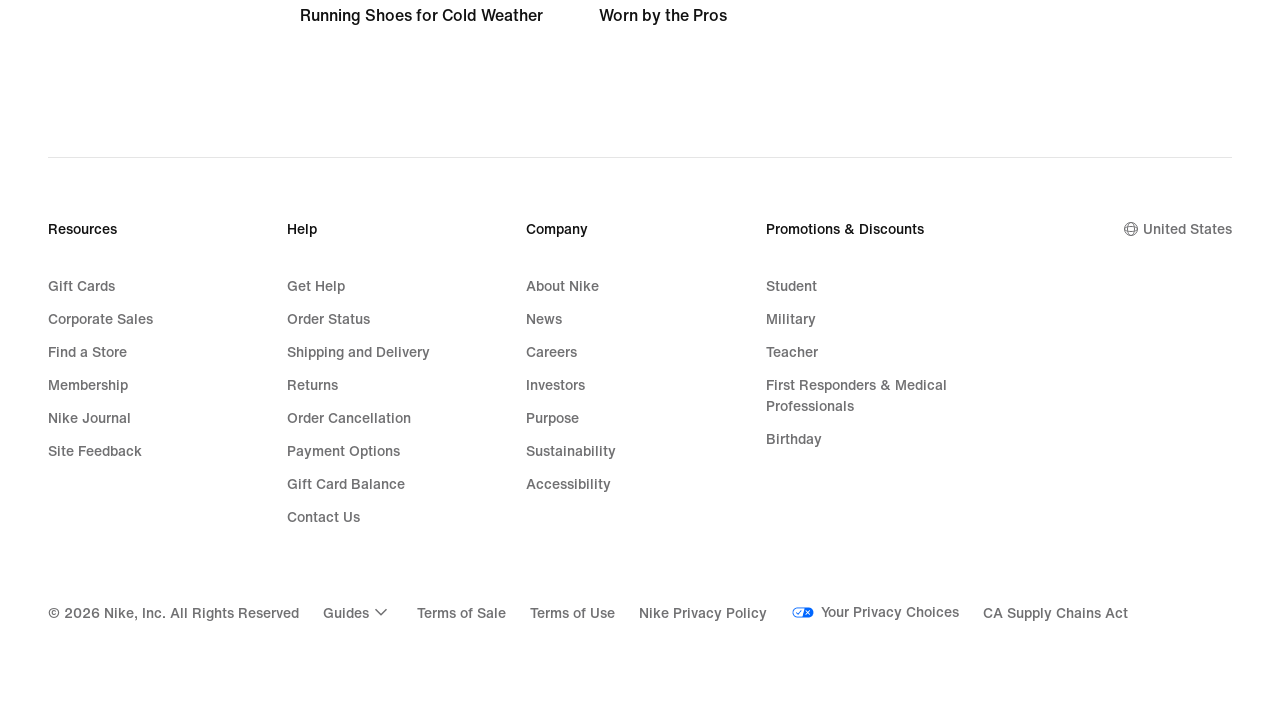

Retrieved updated page scroll height
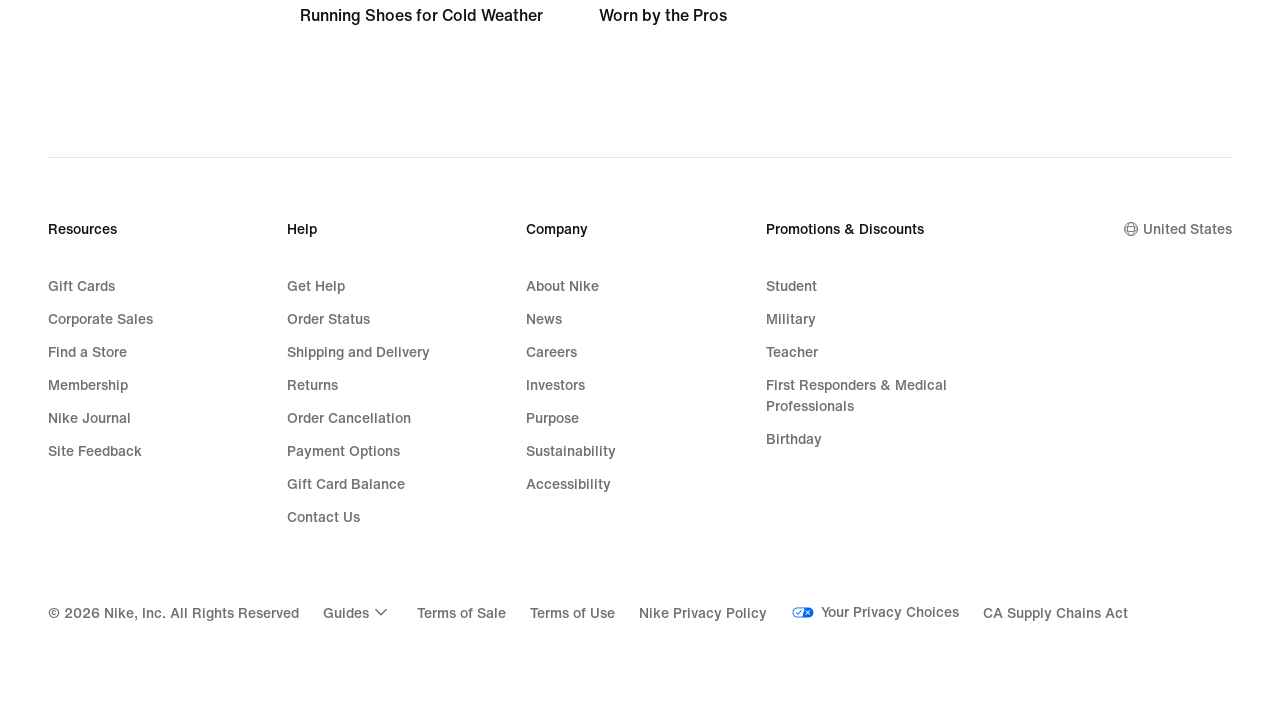

Scrolled to bottom of page
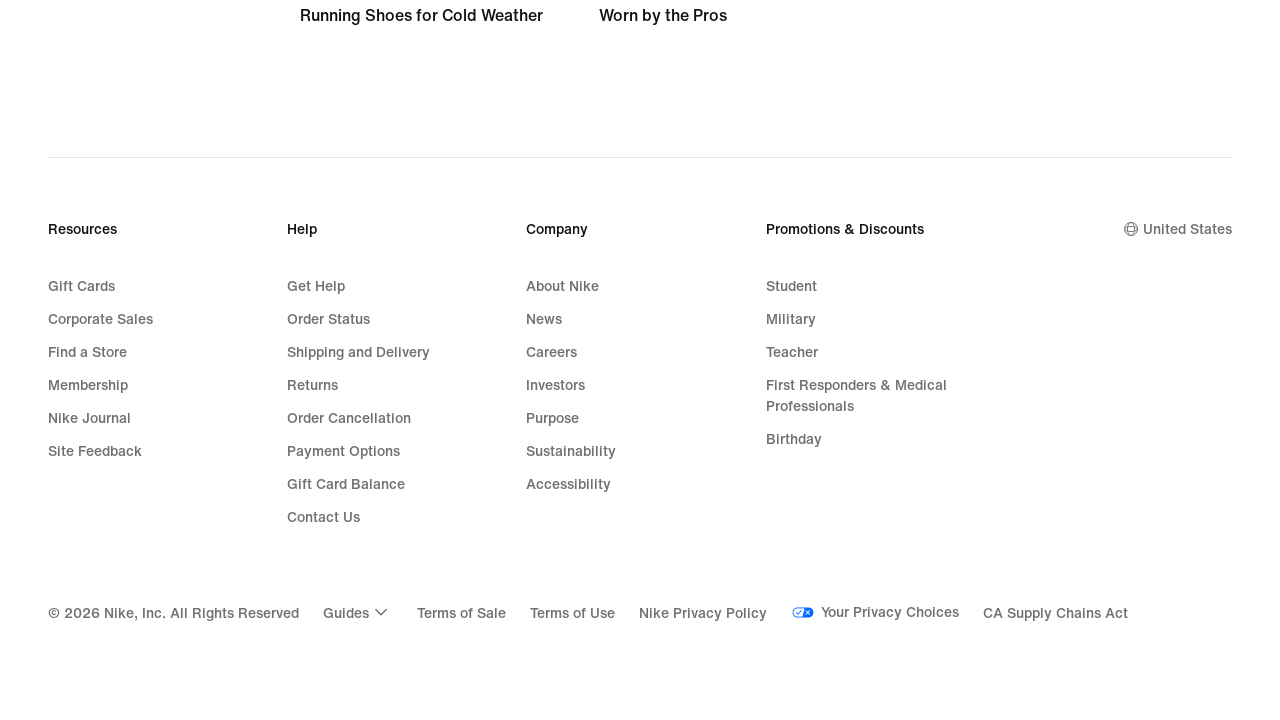

Waited 2 seconds for new content to load
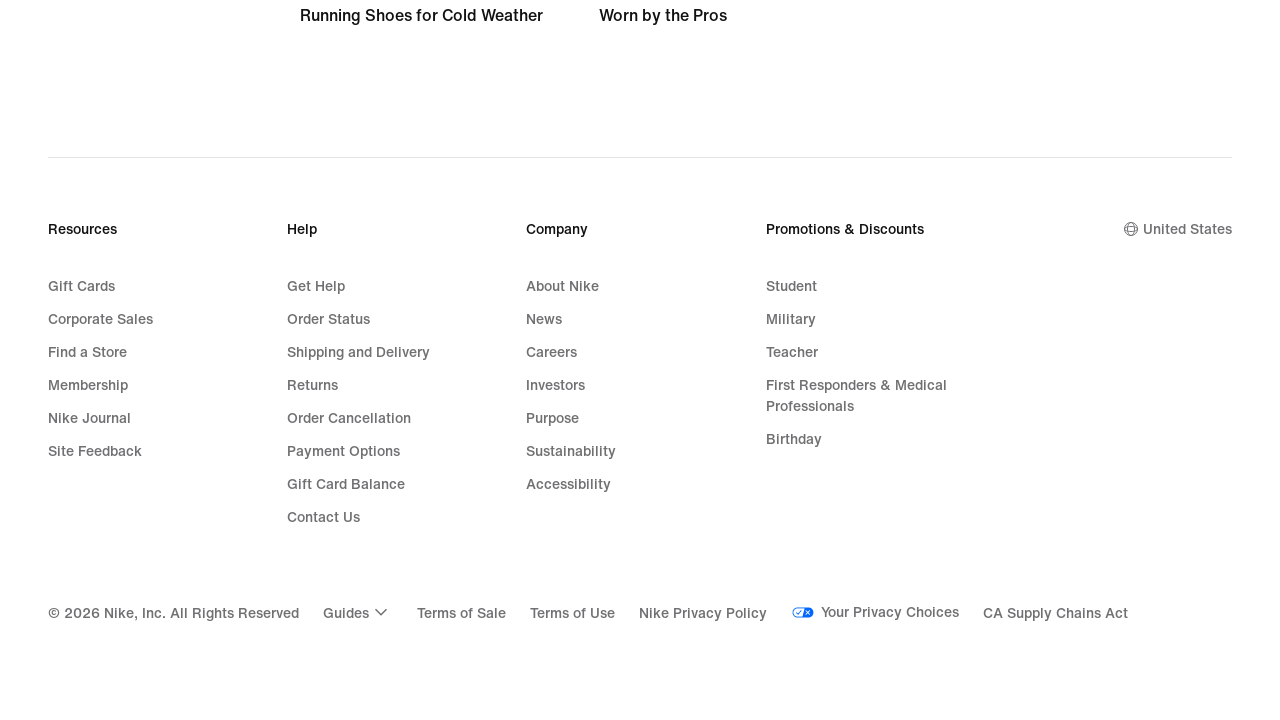

Retrieved updated page scroll height
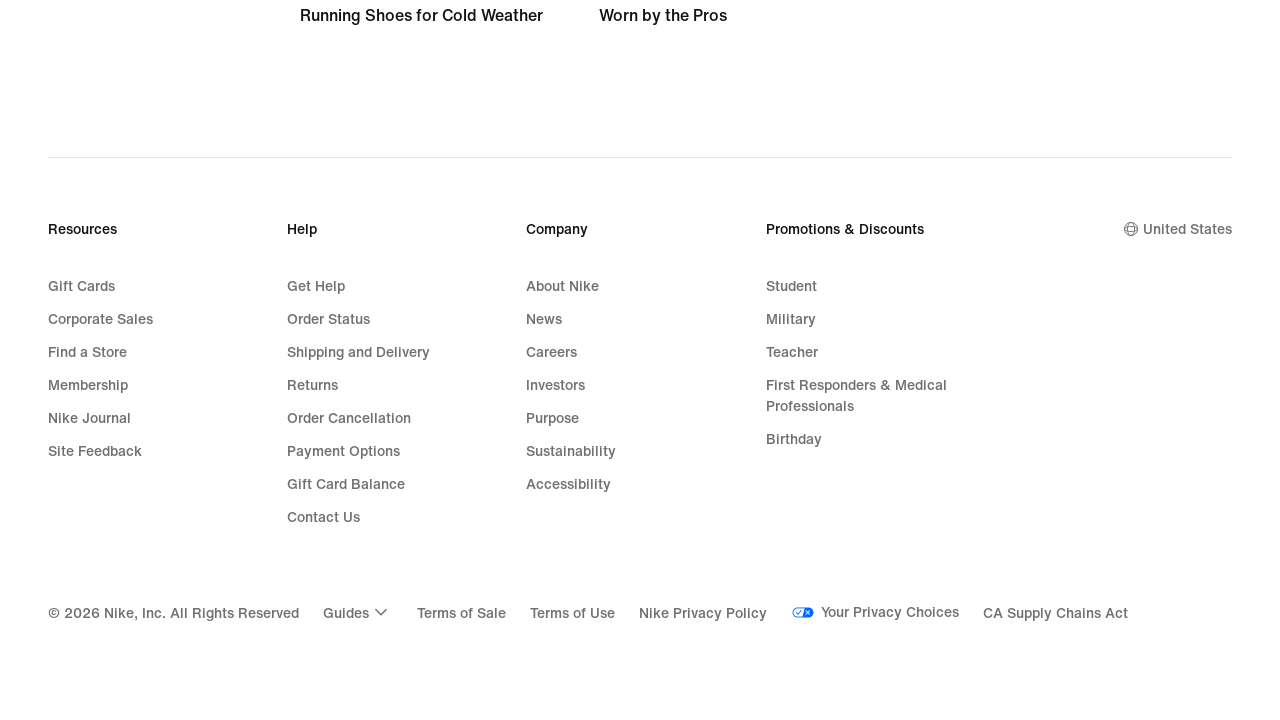

No new content loaded, reached end of infinite scroll
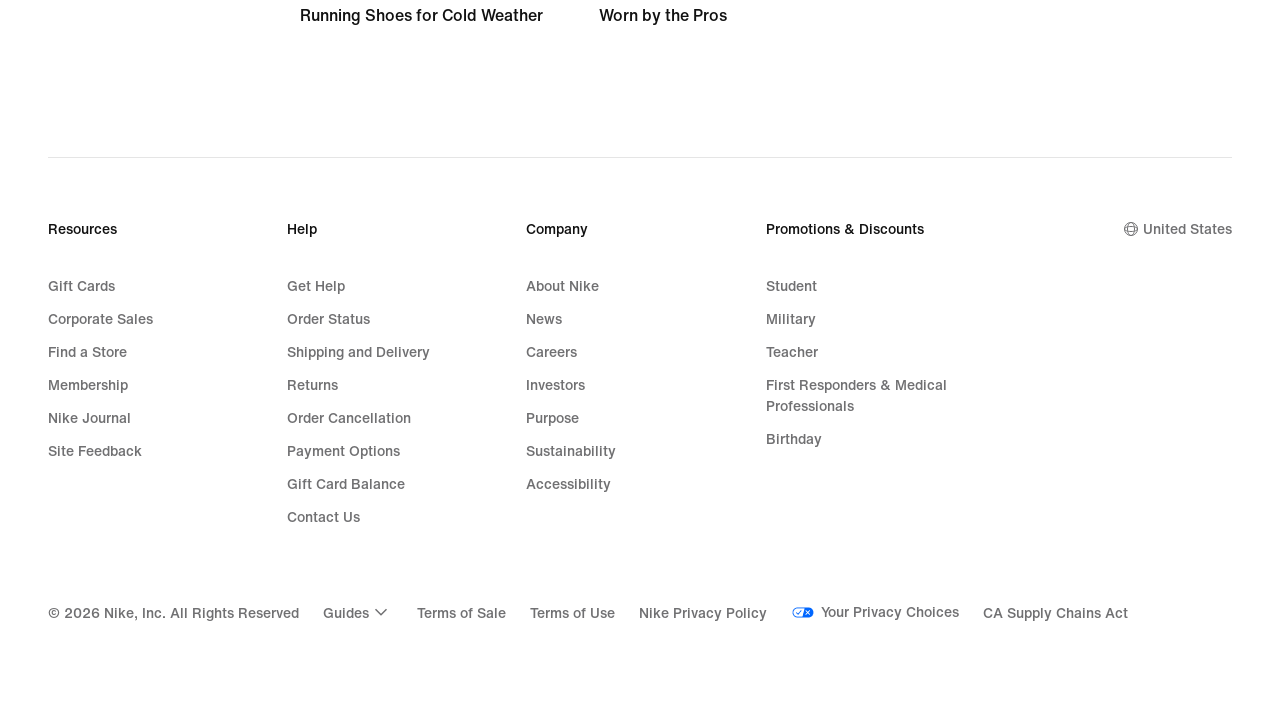

Product cards are now visible on page
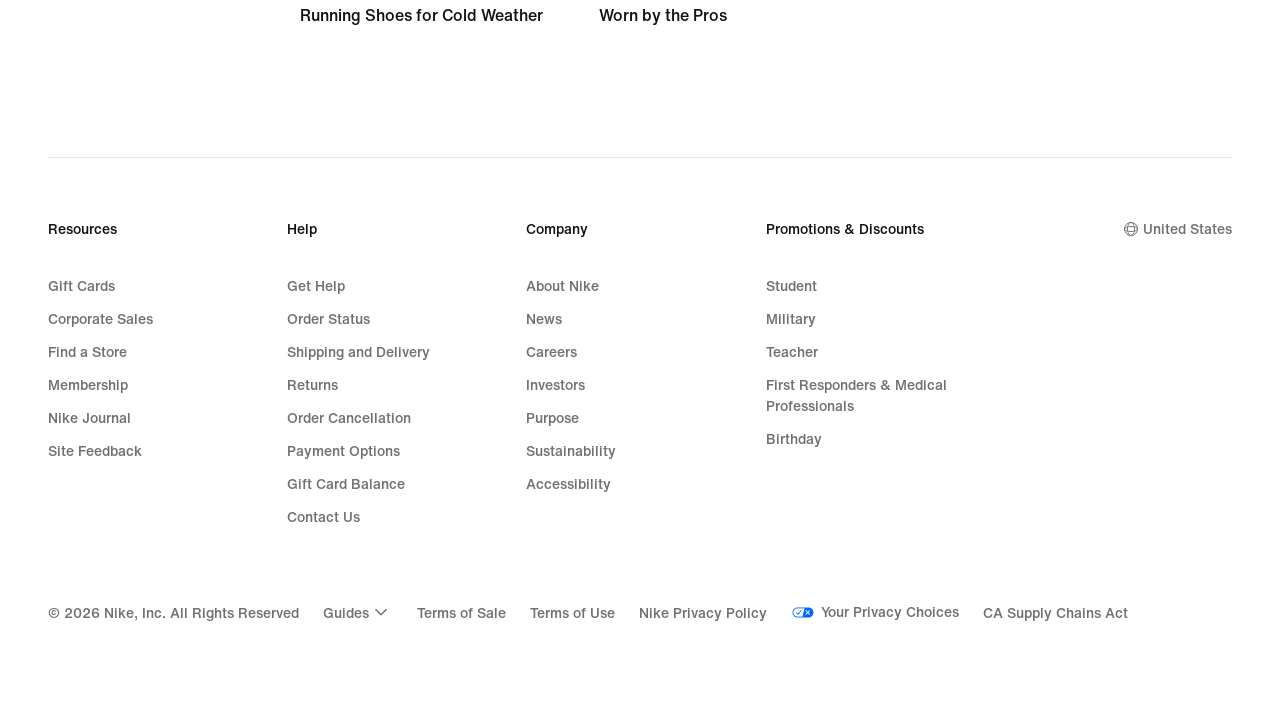

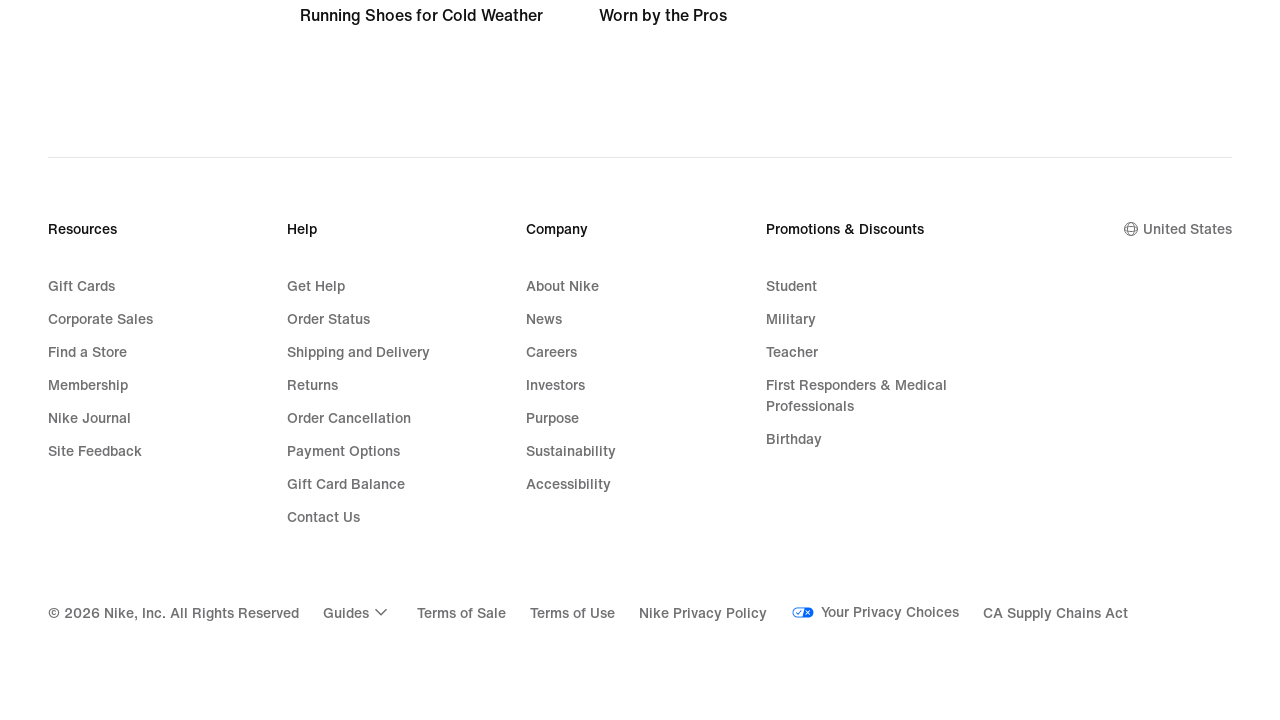